Tests radio button functionality by clicking through three different radio buttons using different selector strategies (id, CSS selector, and XPath)

Starting URL: https://formy-project.herokuapp.com/radiobutton

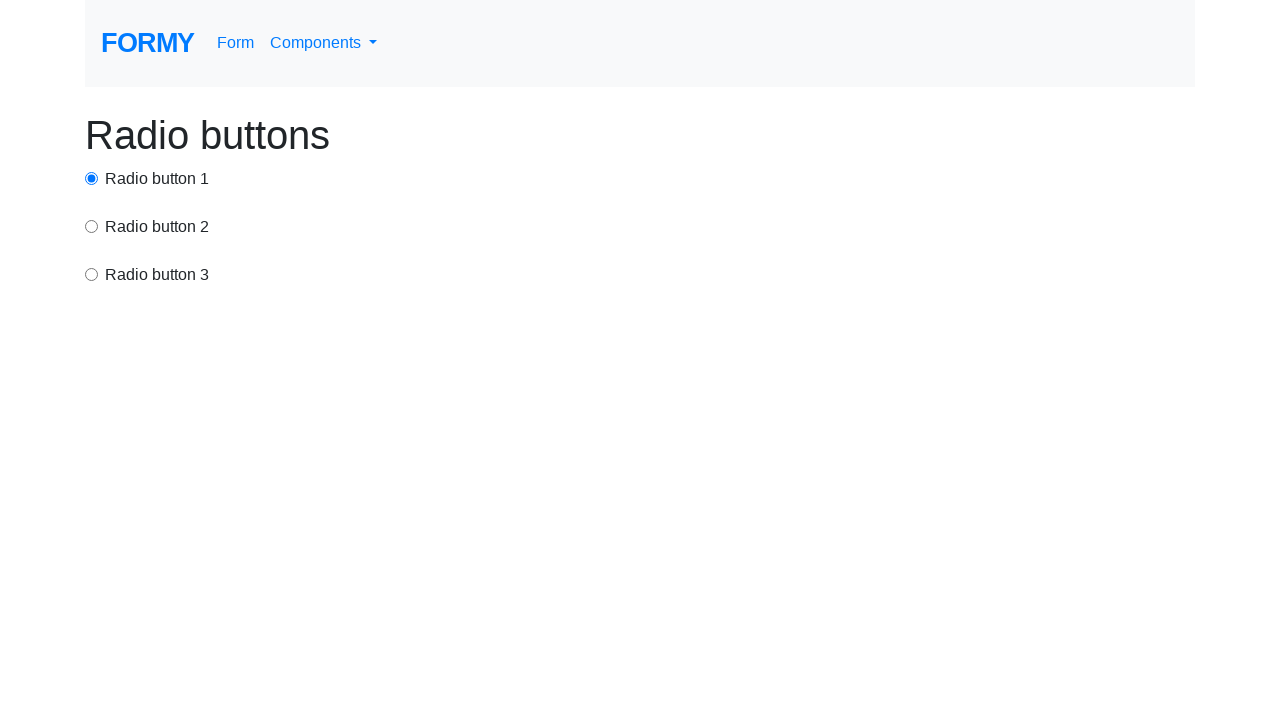

Clicked first radio button using id selector at (92, 178) on #radio-button-1
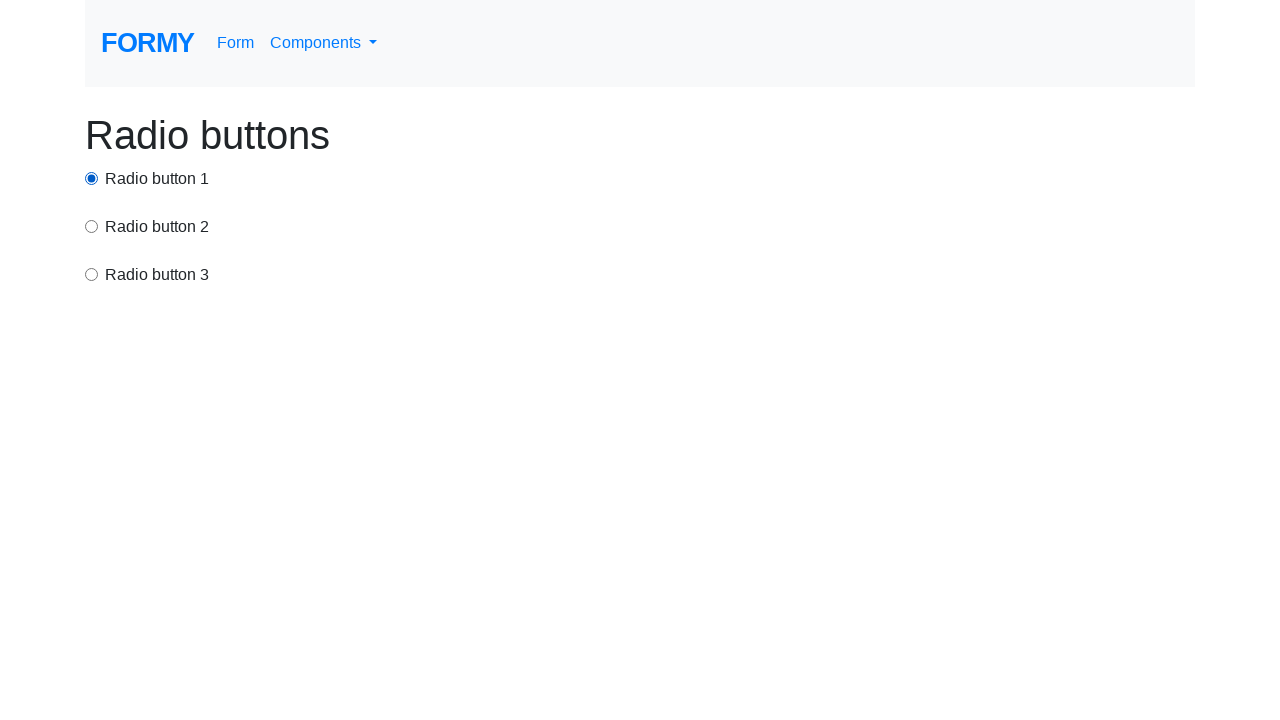

Clicked second radio button using CSS selector at (92, 226) on input[value='option2']
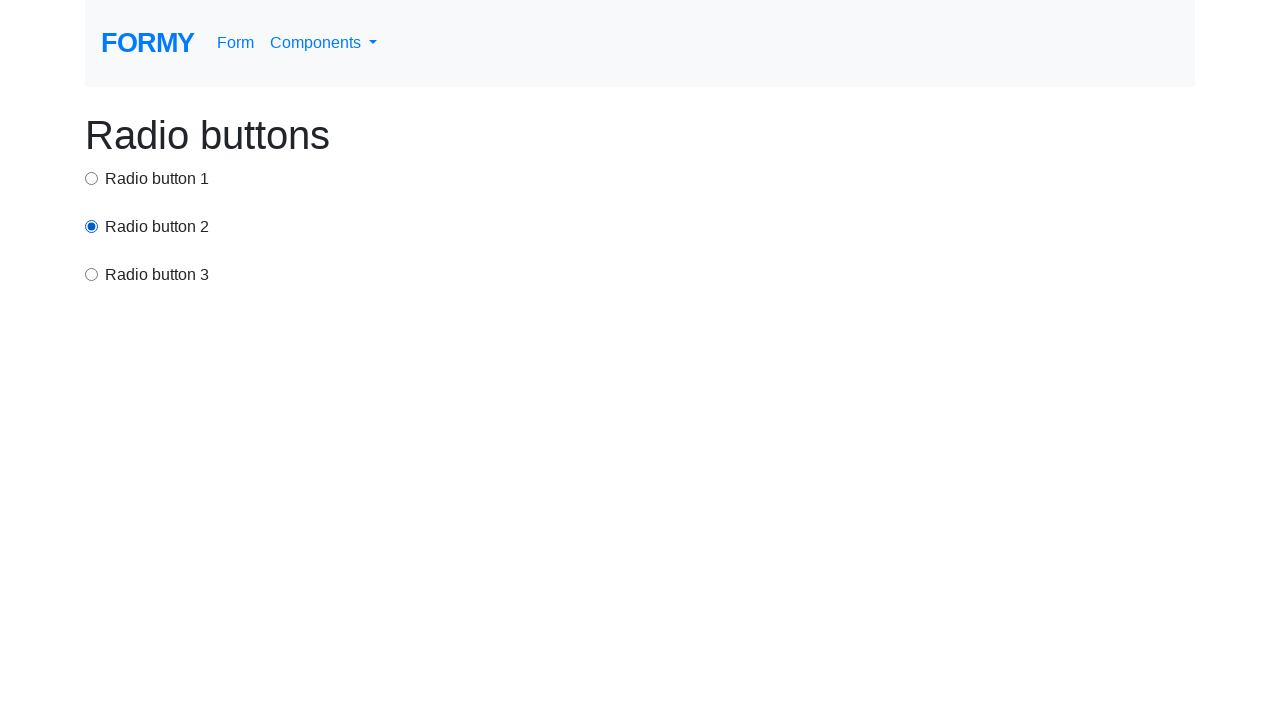

Clicked third radio button using XPath selector at (92, 274) on xpath=//html/body/div/div[3]/input
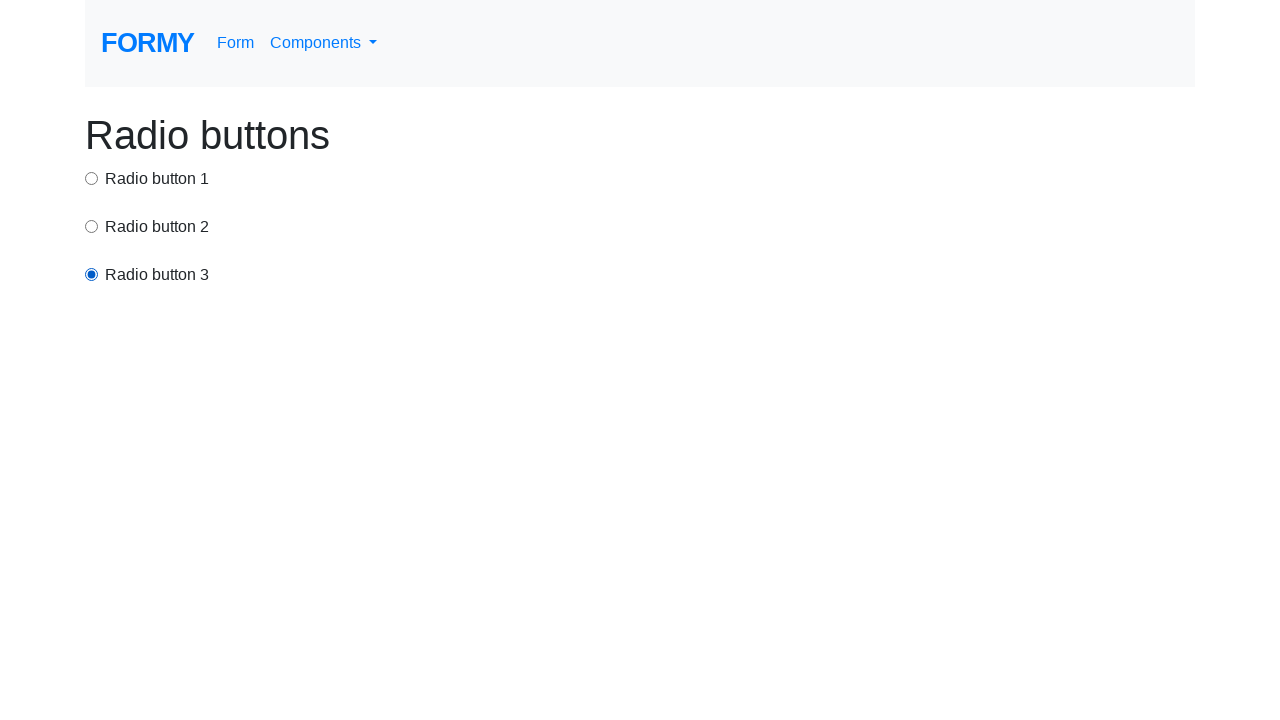

Clicked third radio button again using XPath selector at (92, 274) on xpath=//html/body/div/div[3]/input
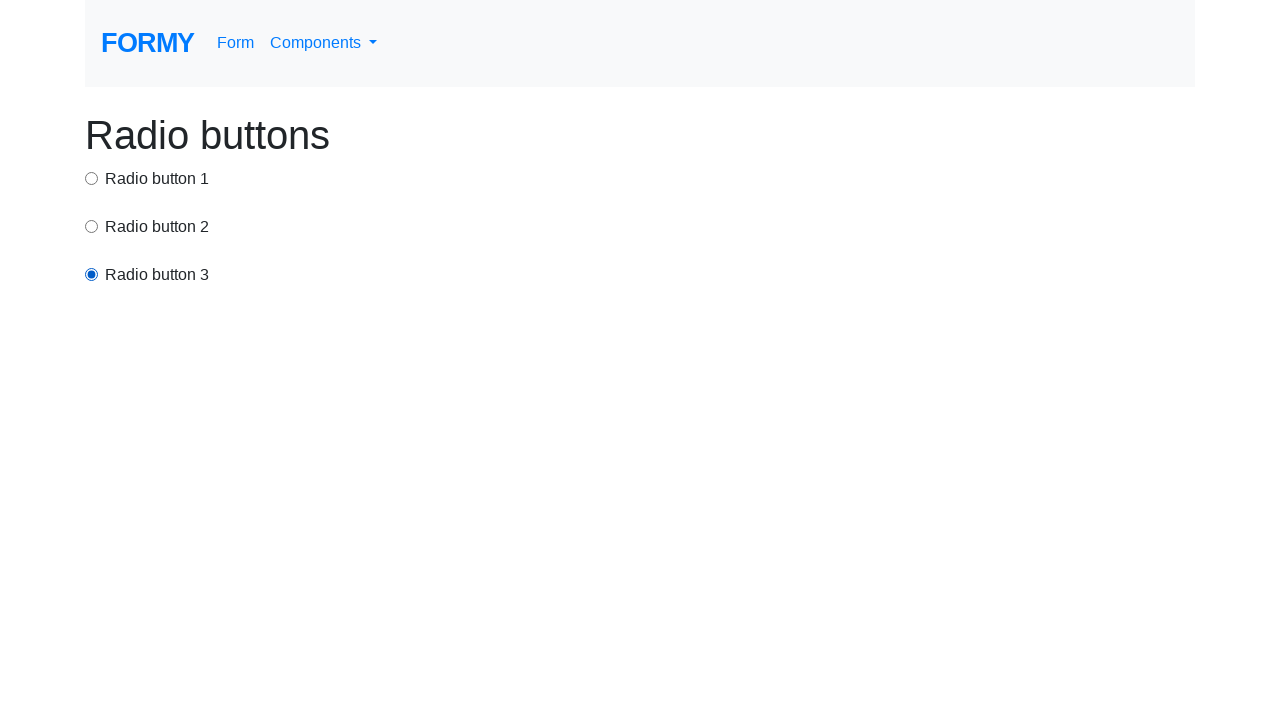

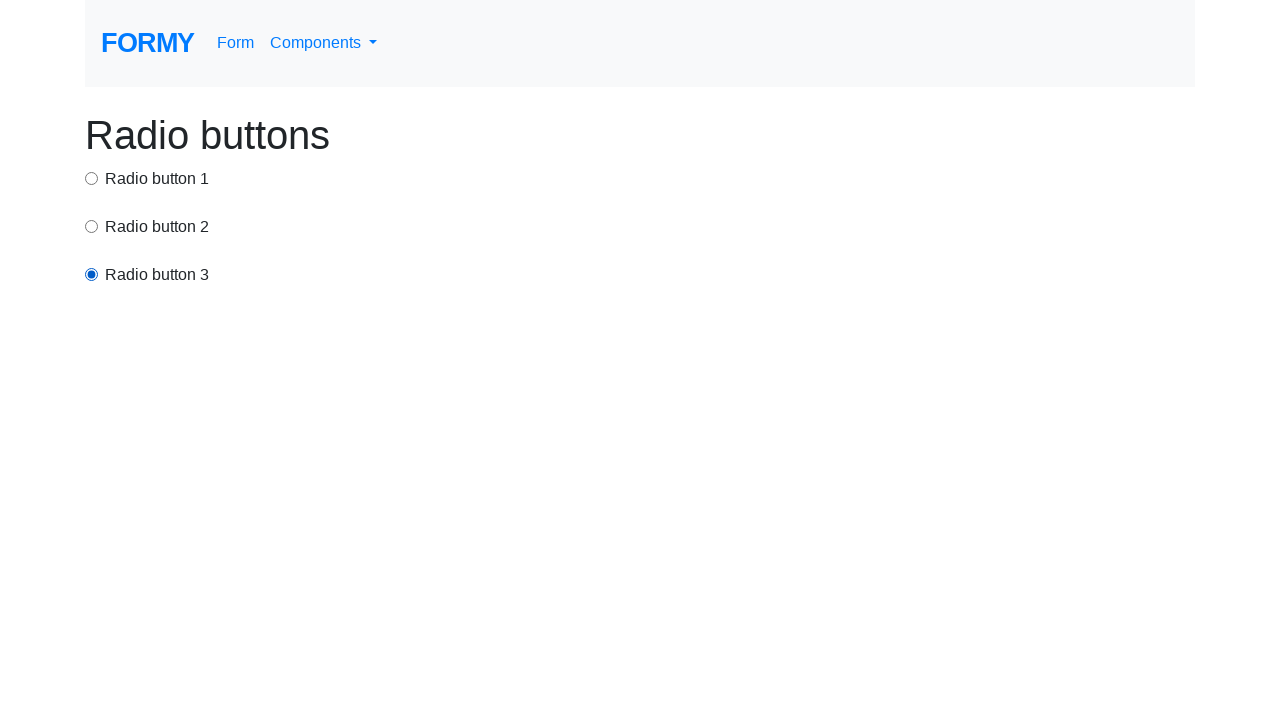